Double-clicks on a link containing "CLICK ME" text

Starting URL: https://obstaclecourse.tricentis.com/Obstacles/72954

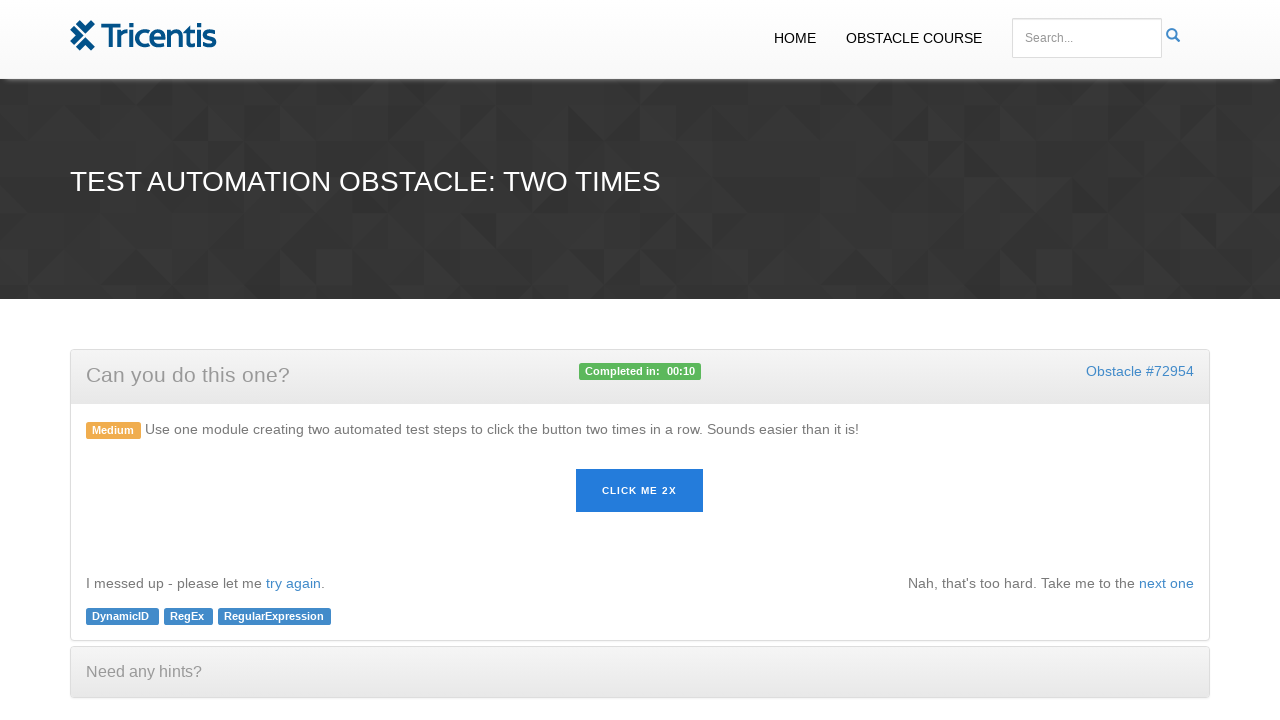

Navigated to obstacle course page
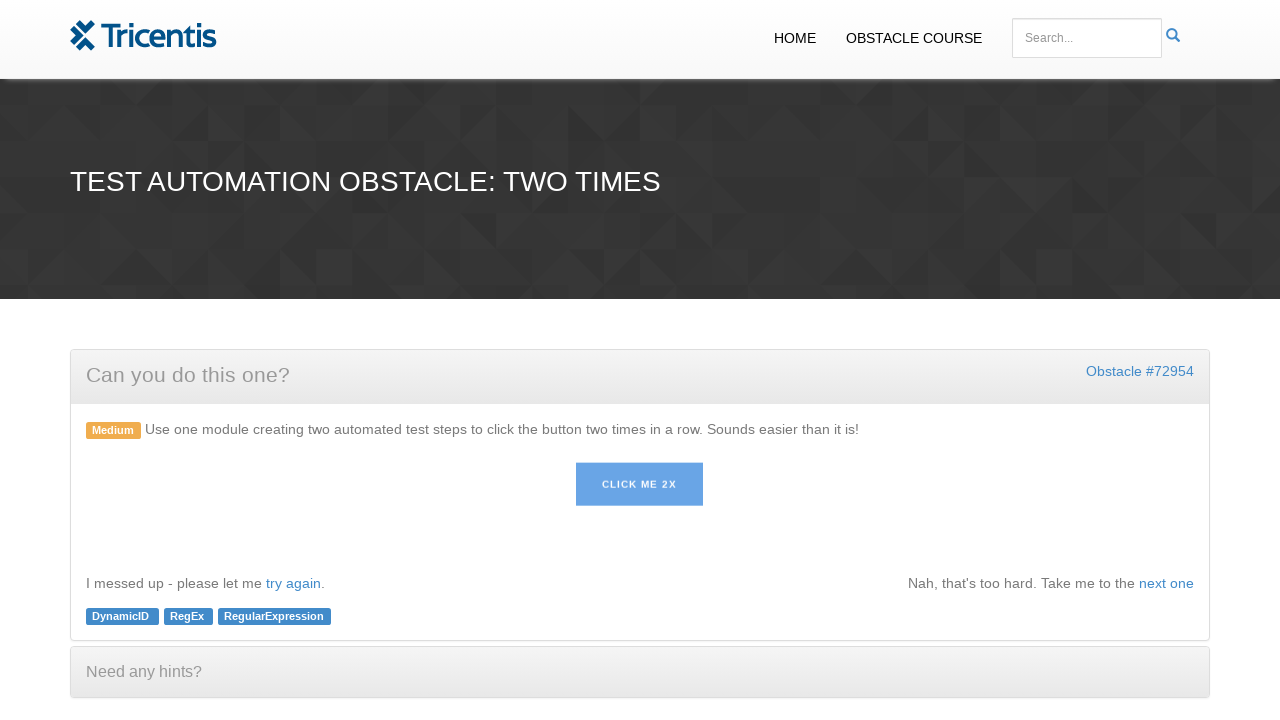

Double-clicked on link containing 'CLICK ME' text at (640, 491) on text=CLICK ME
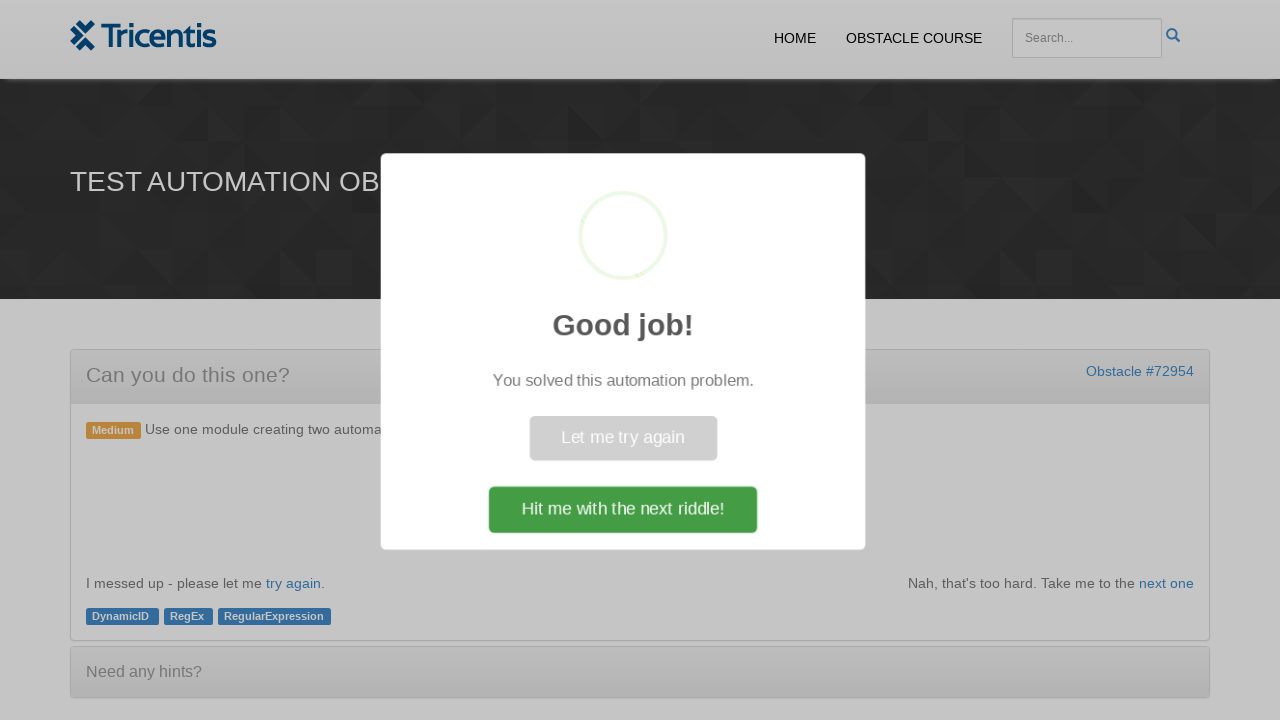

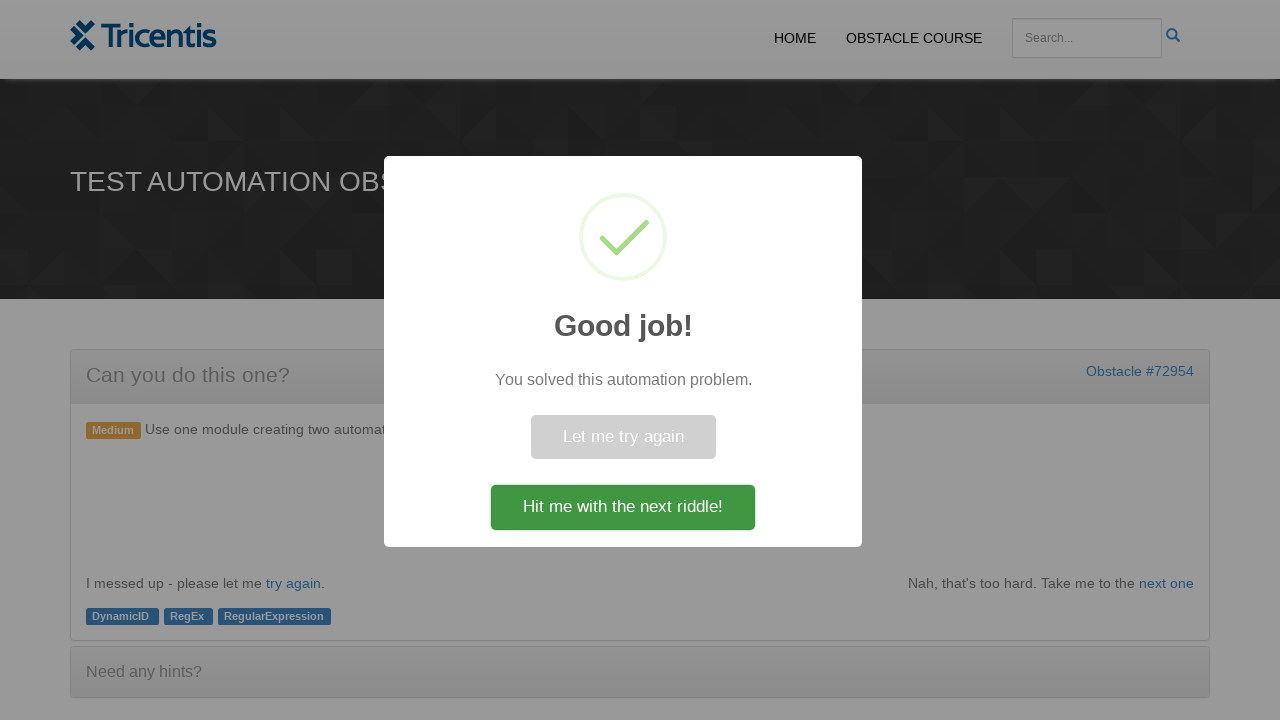